Tests the product search functionality by searching for "Macbook Air" and verifying the search result is displayed

Starting URL: http://opencart.abstracta.us/

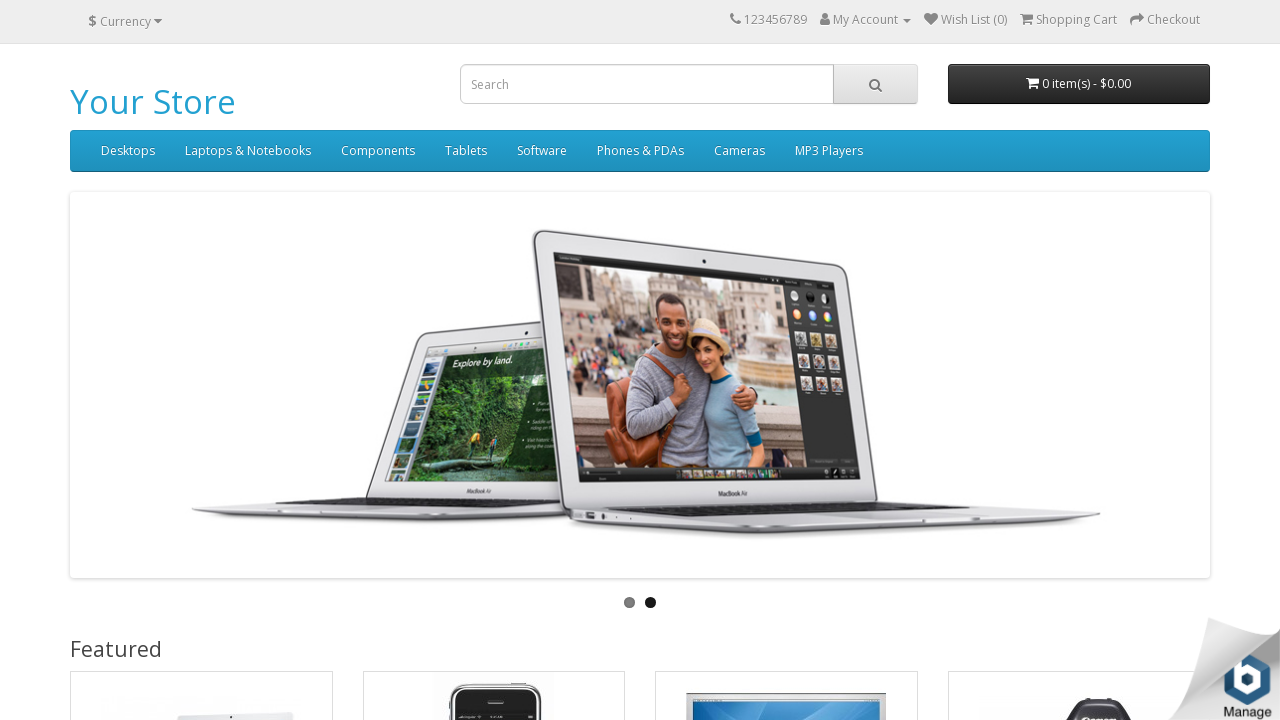

Filled search field with 'Macbook Air' on //*[@id='search']/input
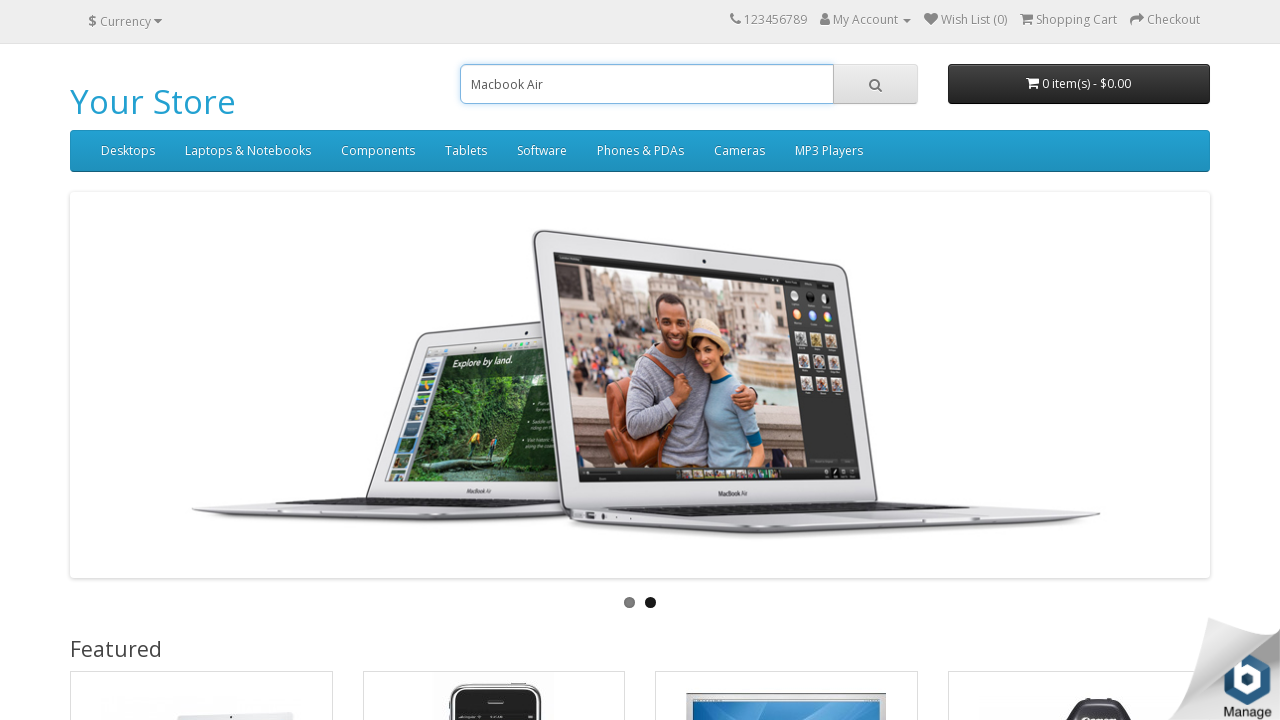

Pressed Enter to search for Macbook Air on //*[@id='search']/input
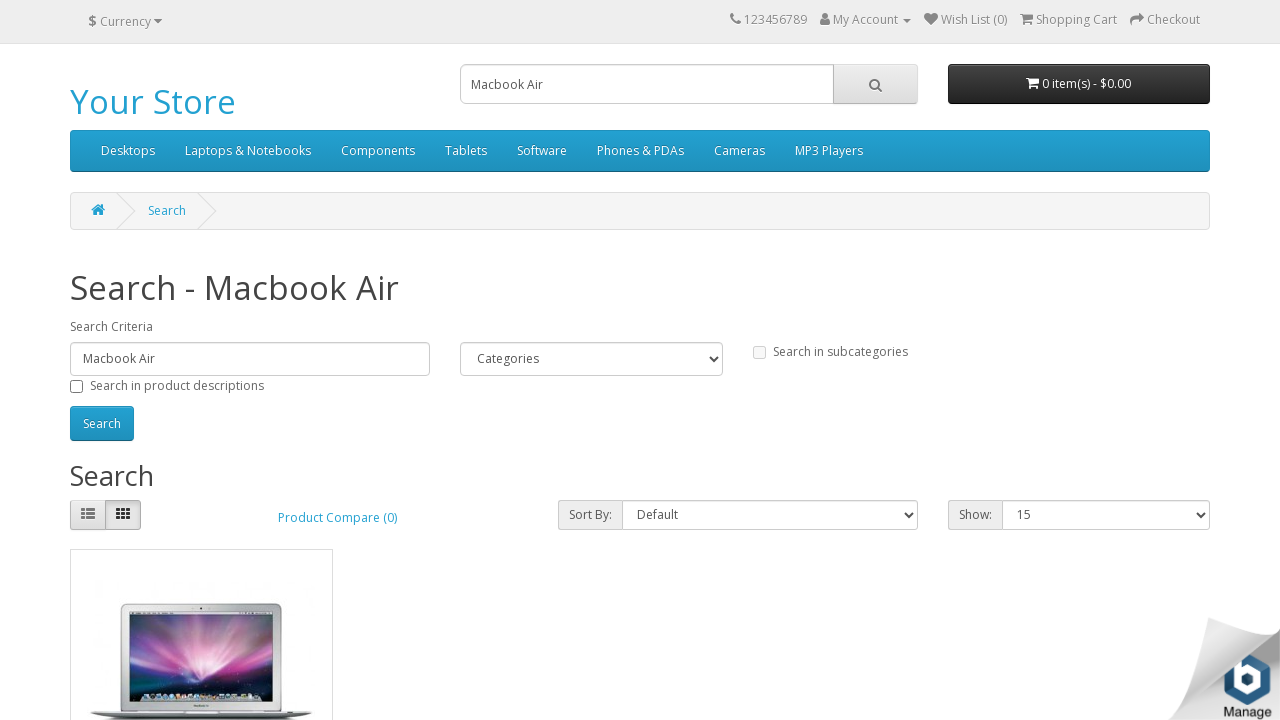

Search result product image loaded and verified
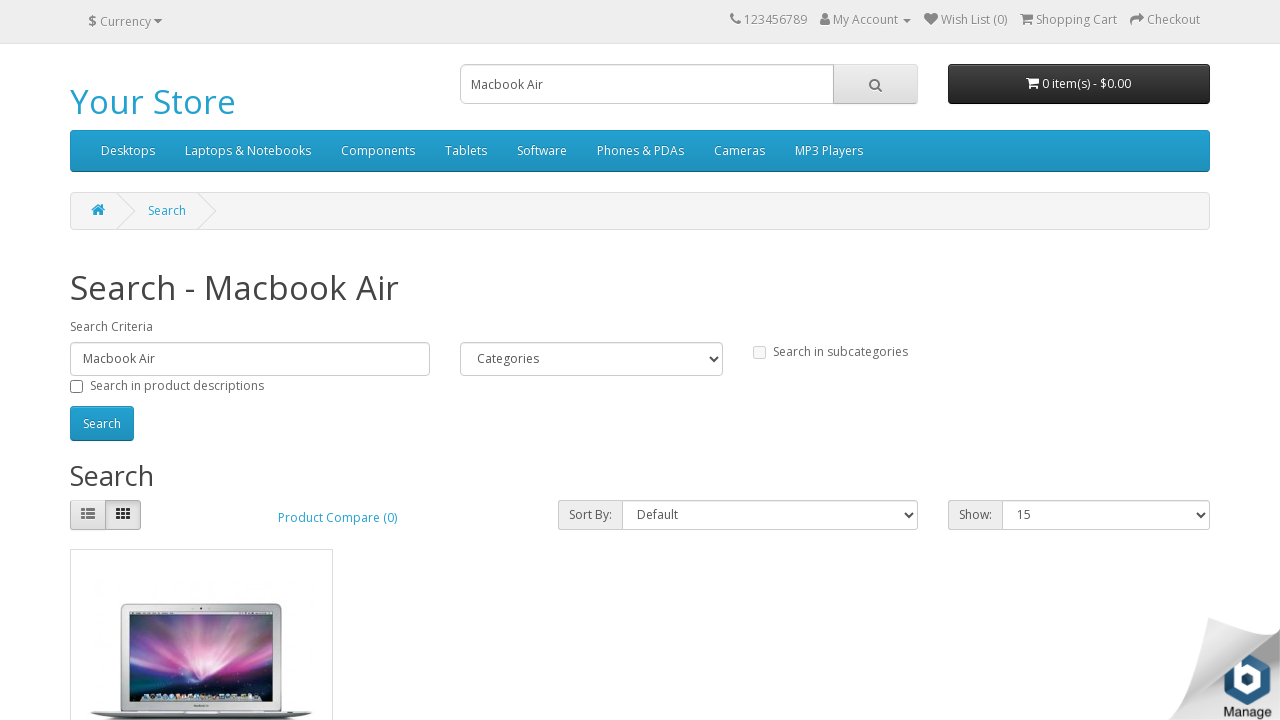

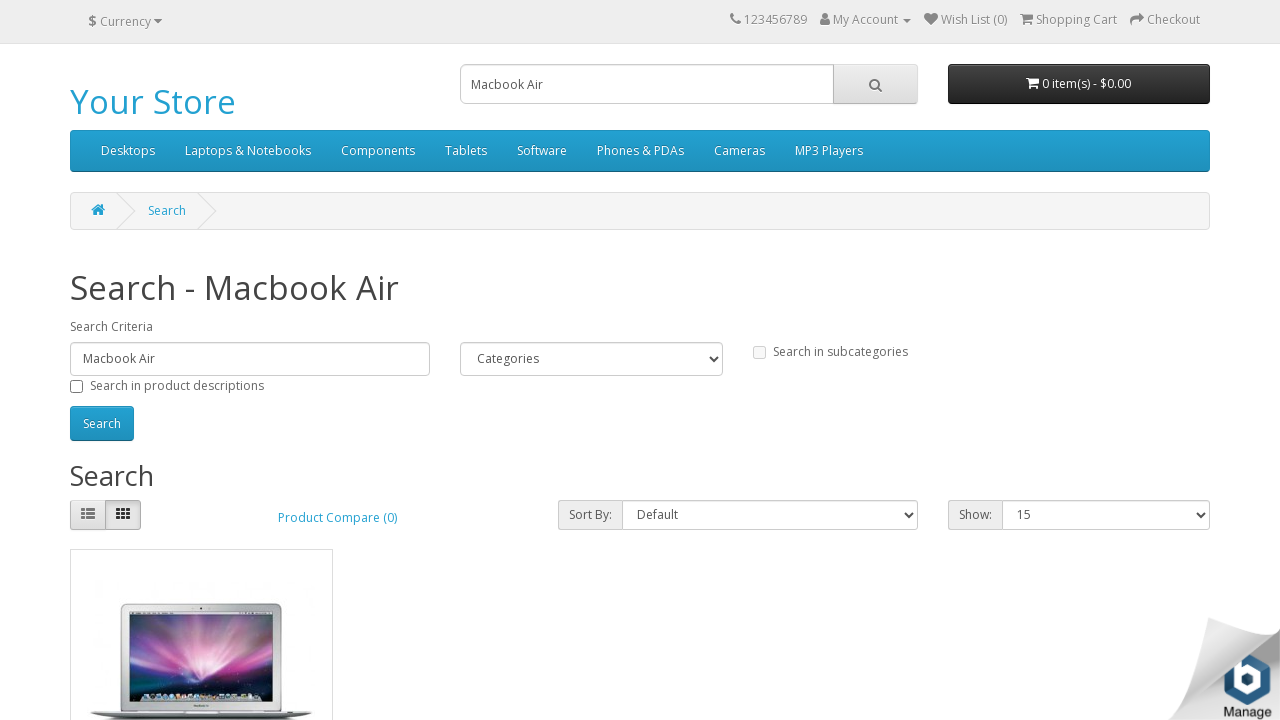